Tests handling of iframes by navigating to a frames demo page and filling an input field within an iframe using frameLocator.

Starting URL: https://ui.vision/demo/webtest/frames/

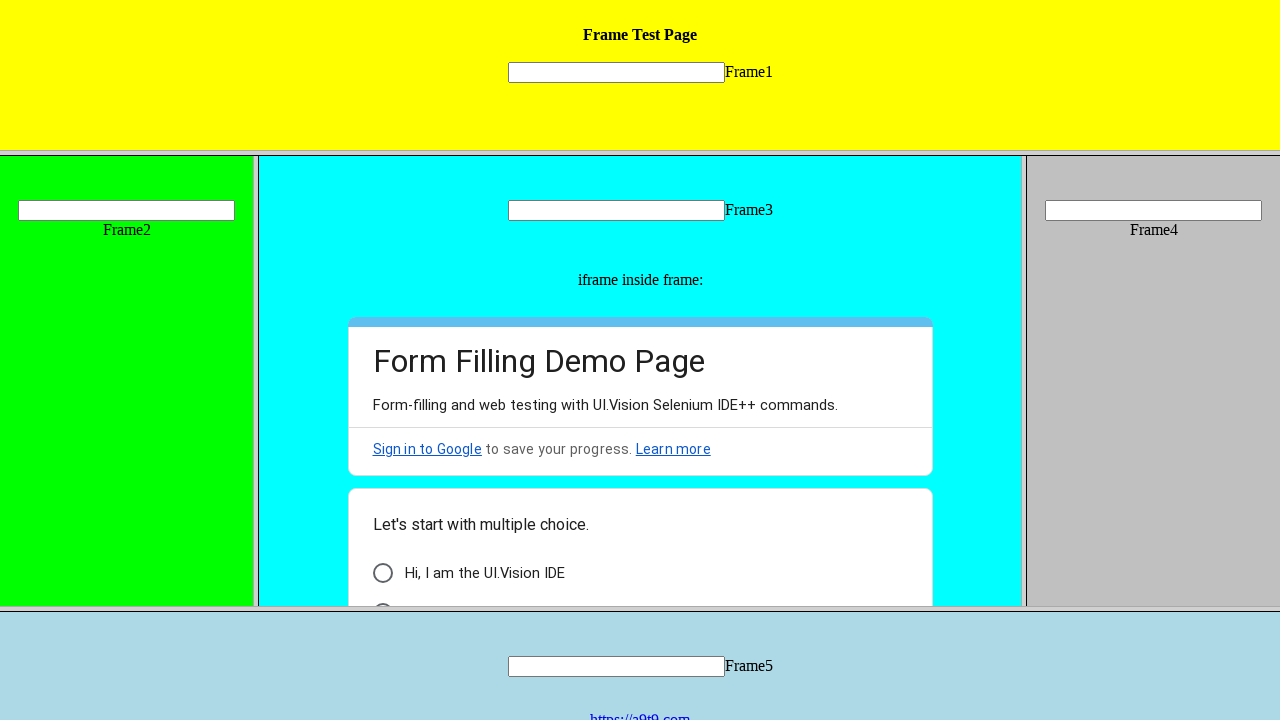

Navigated to frames demo page
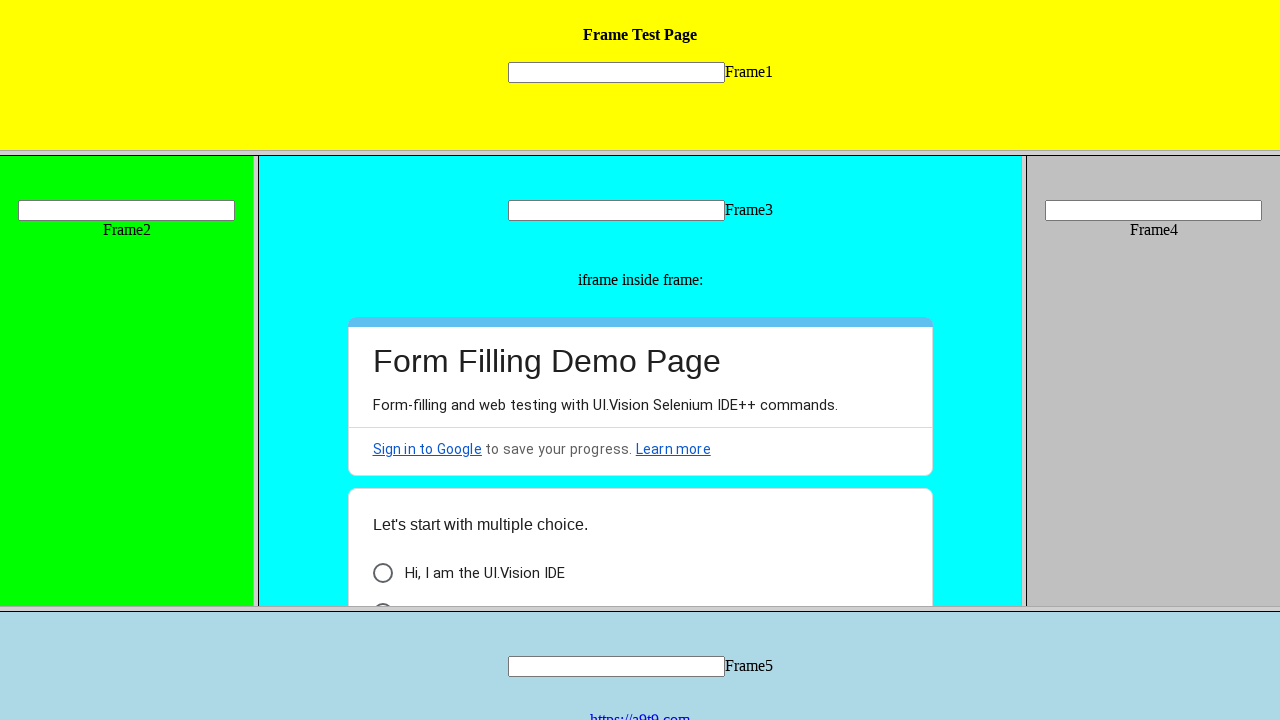

Located input field within iframe using frameLocator
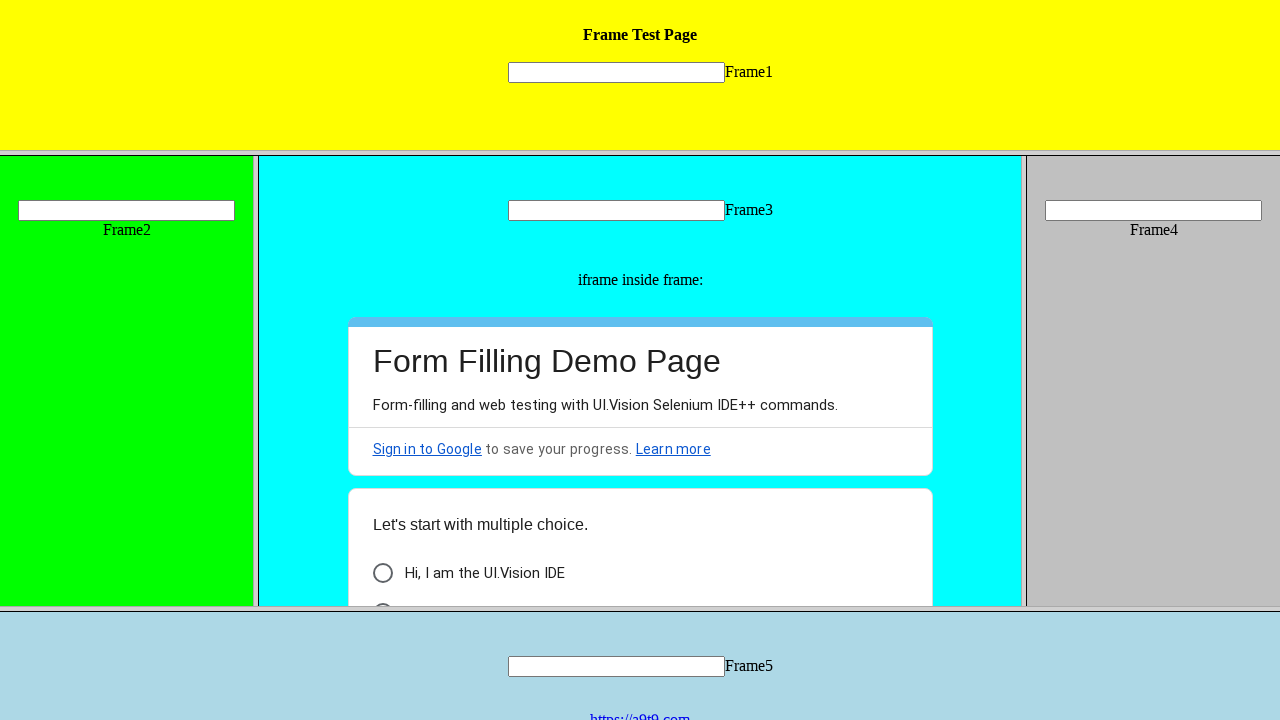

Filled iframe input field with 'Hellooo' on frame[src='frame_1.html'] >> internal:control=enter-frame >> [name='mytext1']
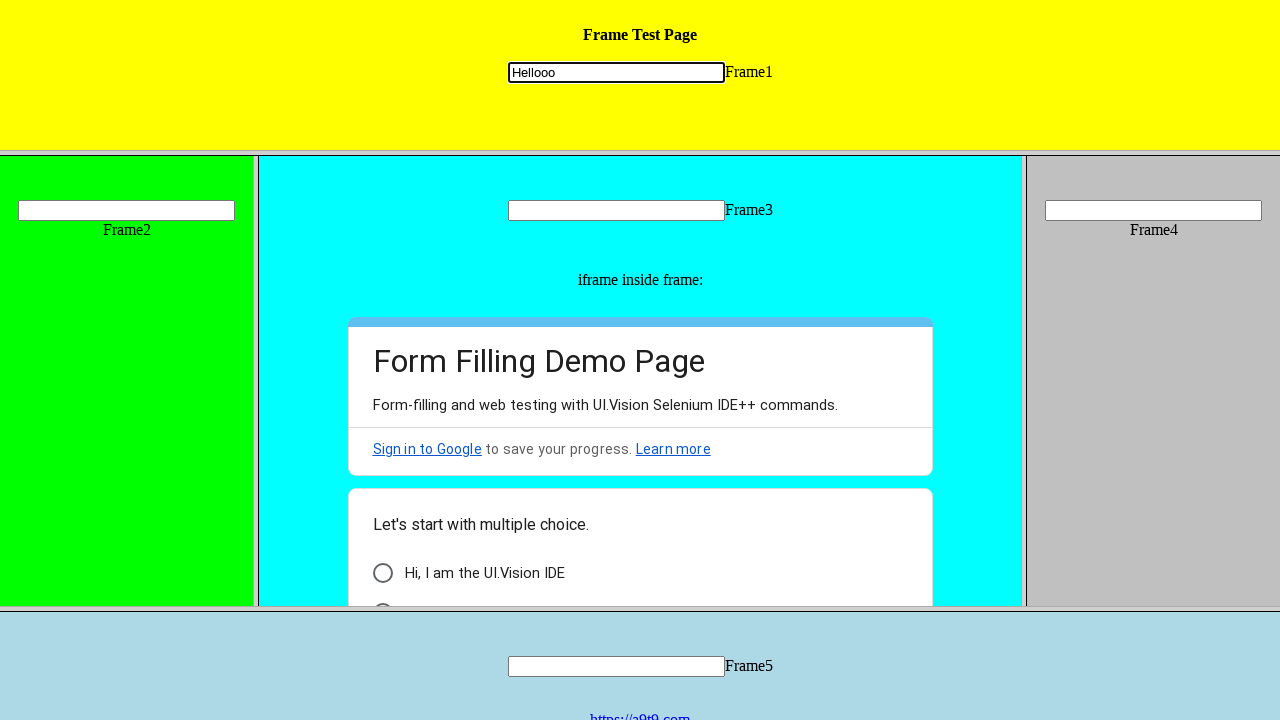

Waited for 2 seconds for action to complete
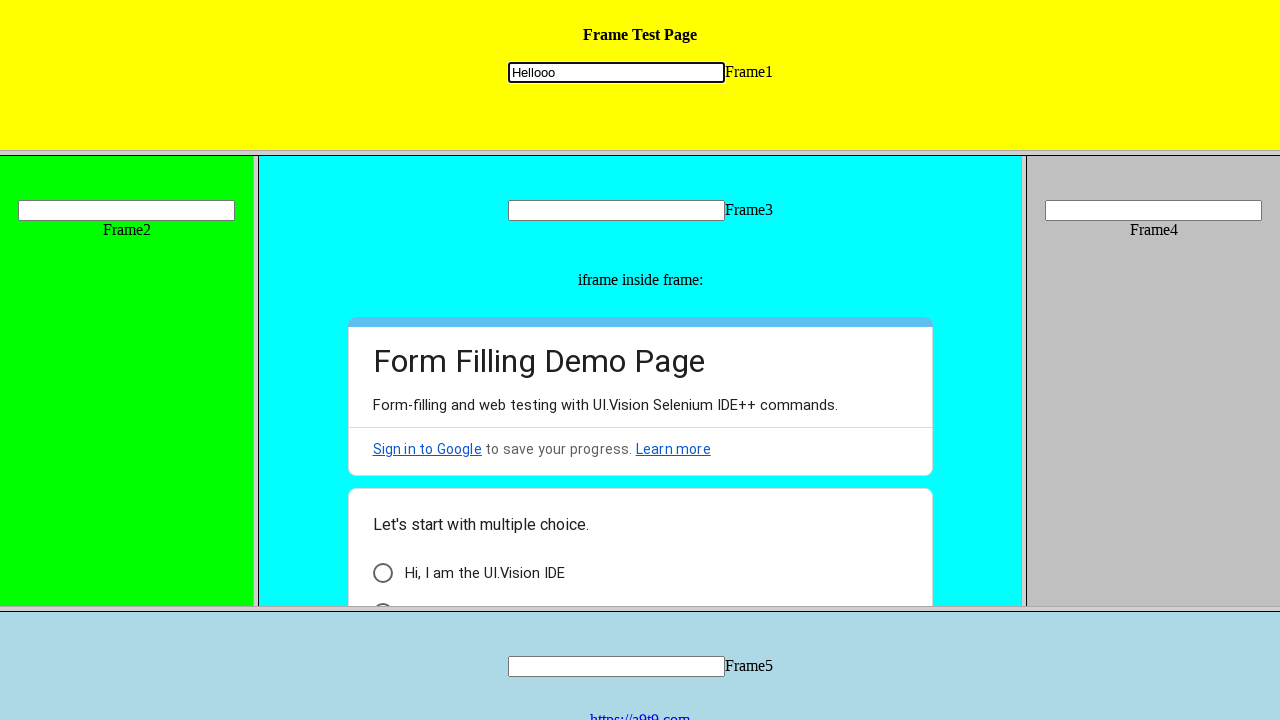

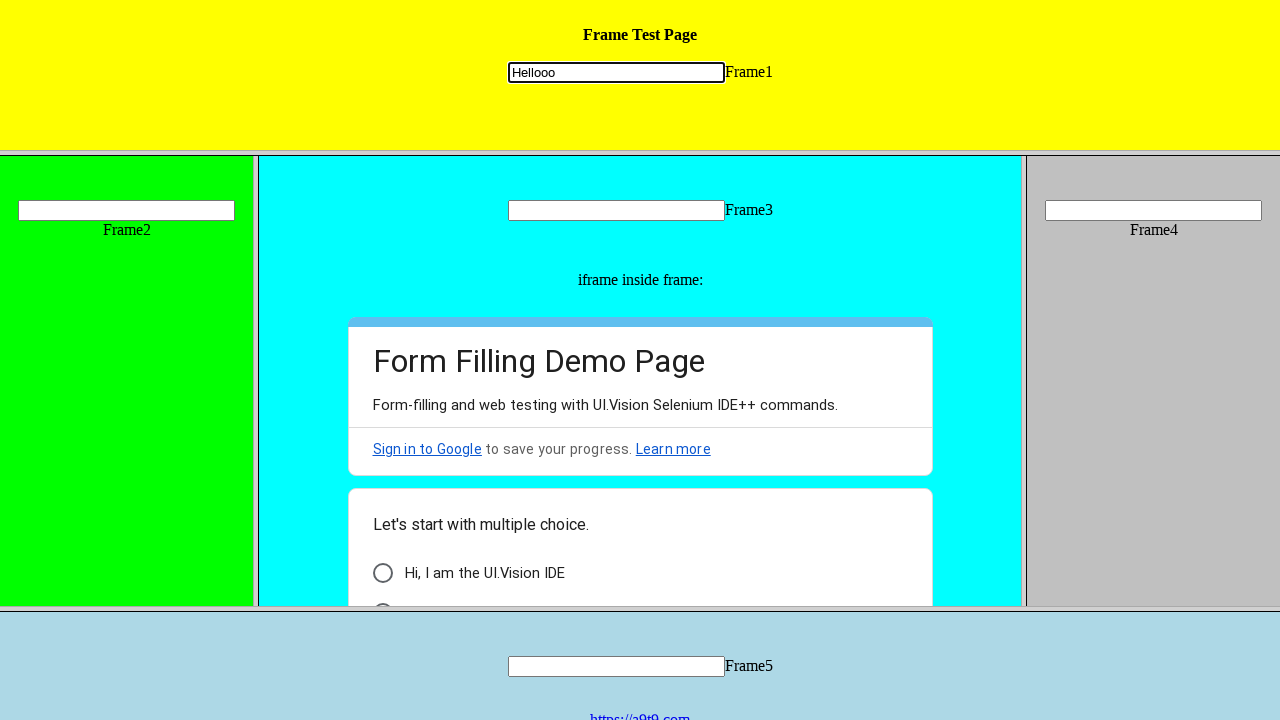